Tests selectable list item by clicking on it and verifying an 'active' class is added

Starting URL: https://demoqa.com/selectable

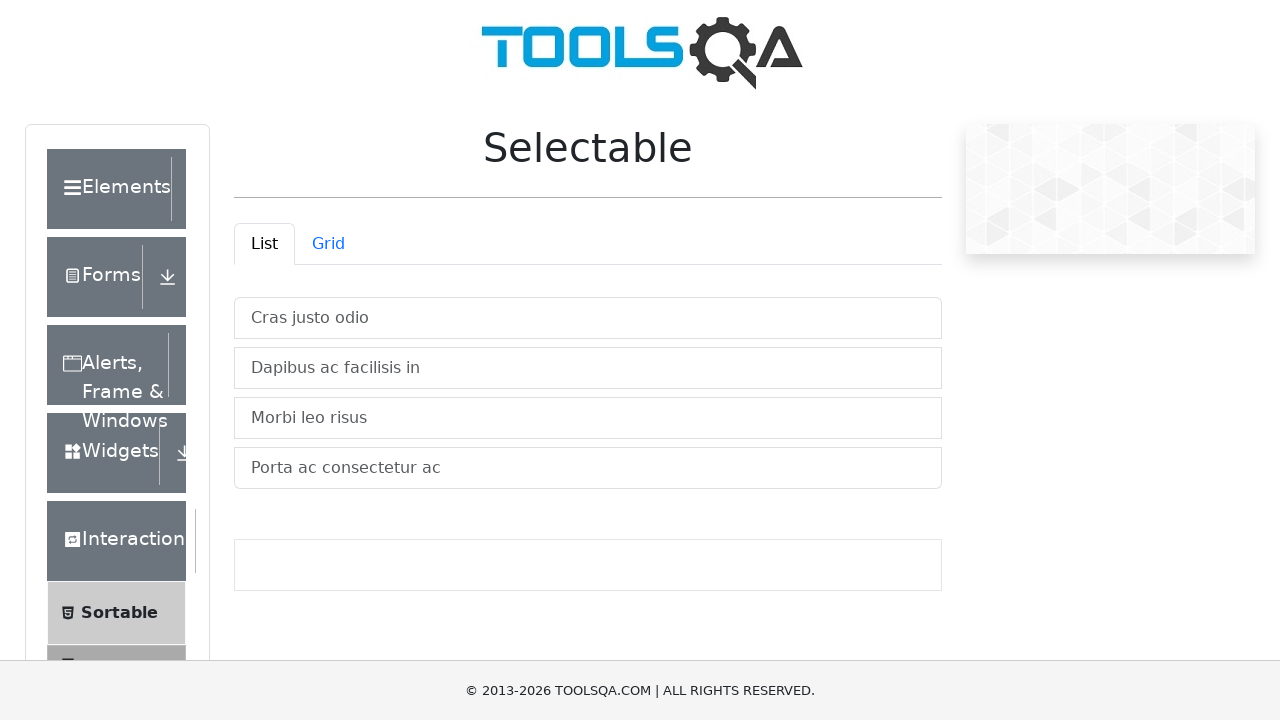

Clicked on 'Cras' selectable list item at (588, 318) on xpath=//li[contains(text(), 'Cras')]
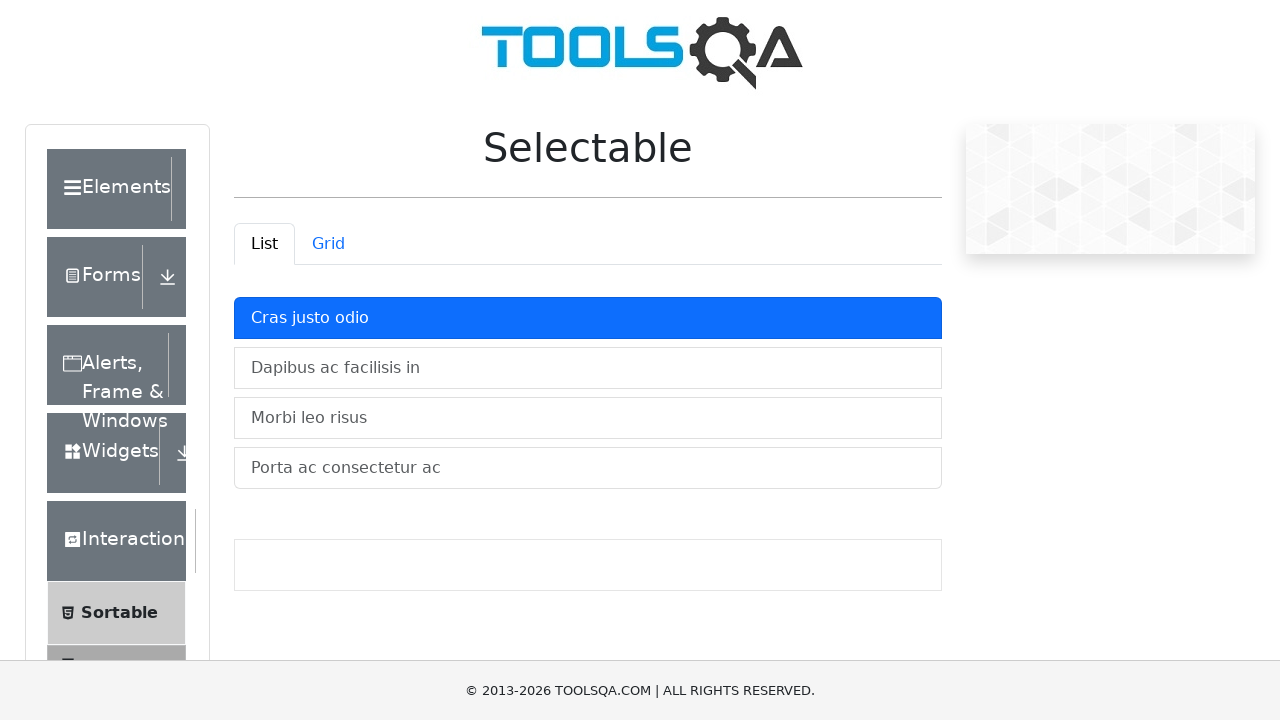

Retrieved class attribute from 'Cras' item
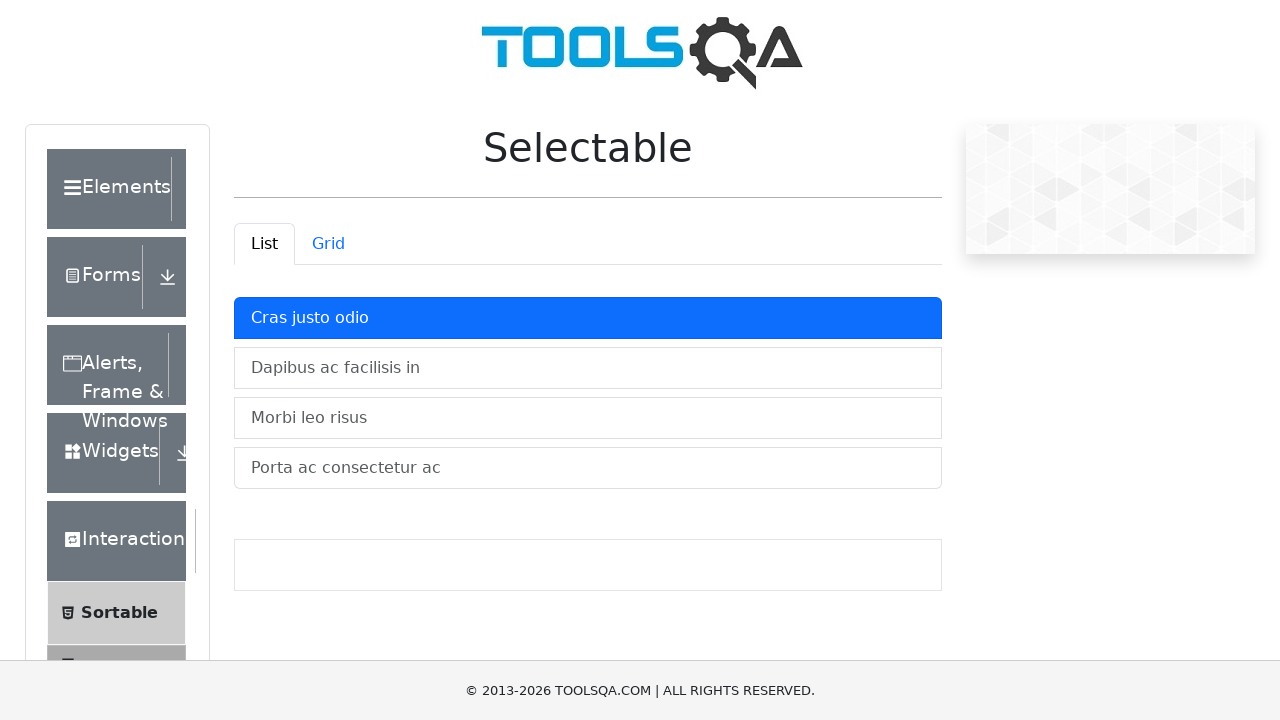

Verified 'active' class is present in item class attribute
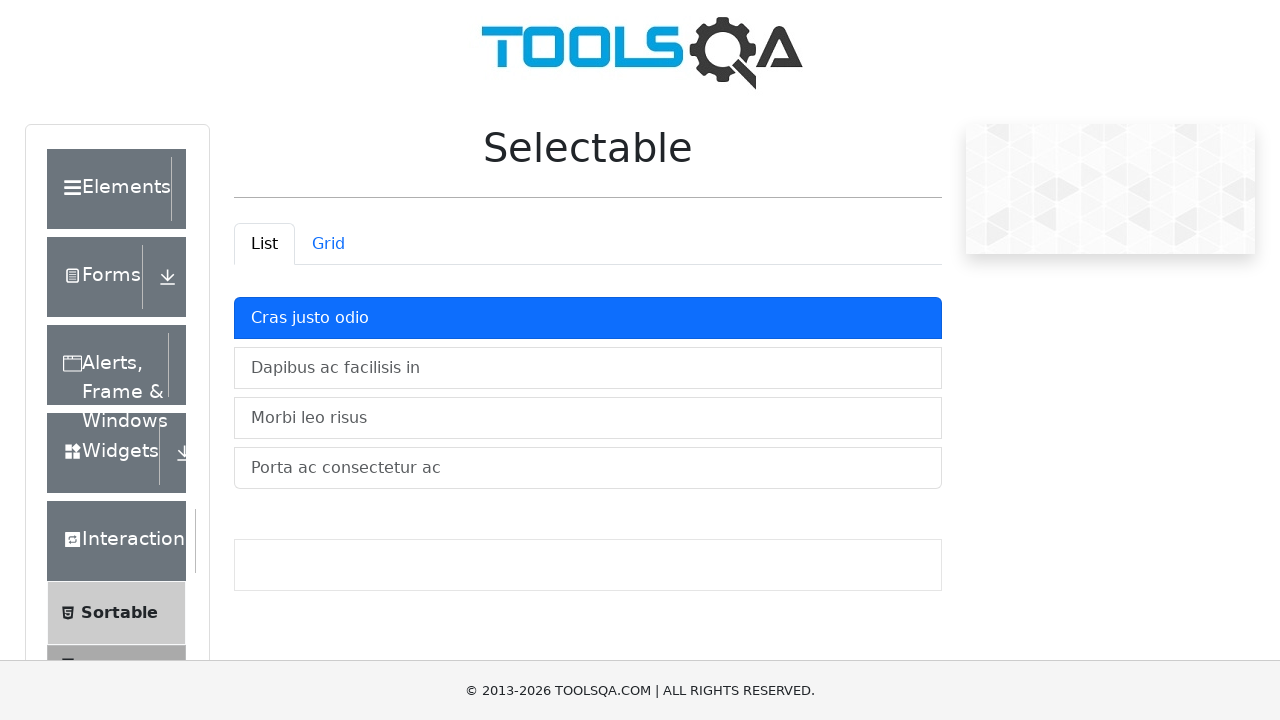

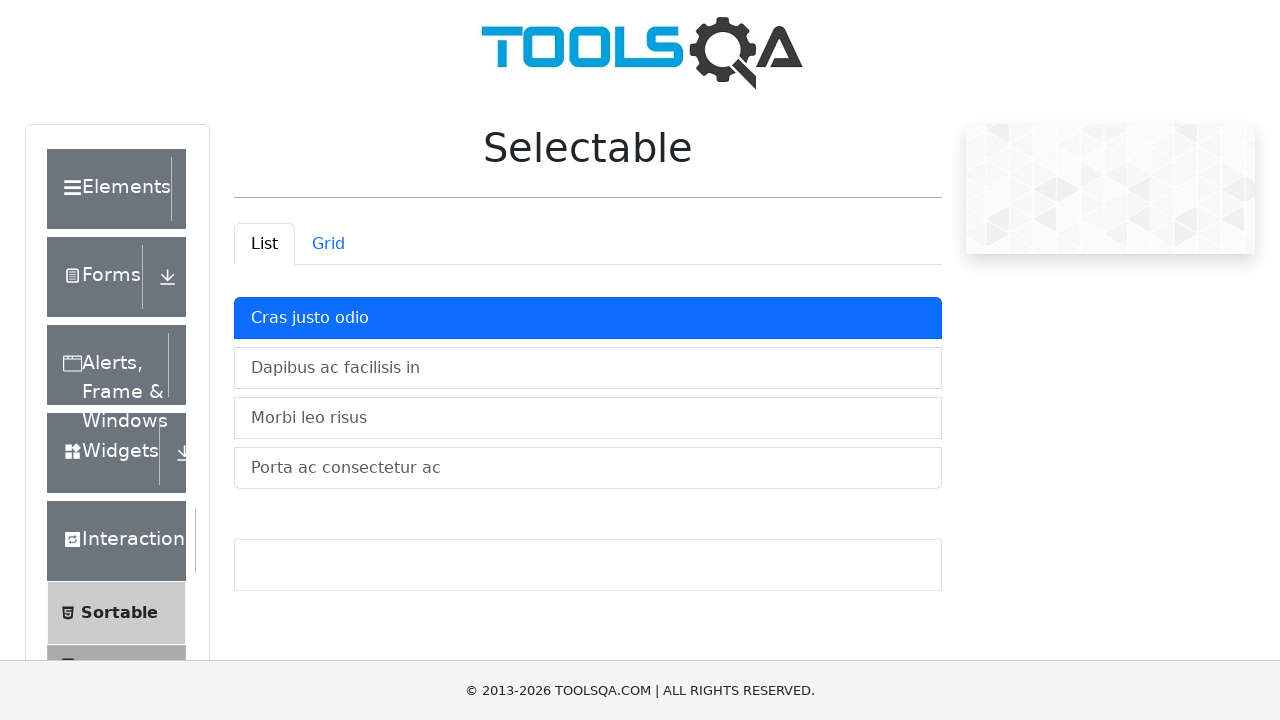